Tests confirm dialog handling by triggering a confirm dialog and accepting it

Starting URL: https://rahulshettyacademy.com/AutomationPractice

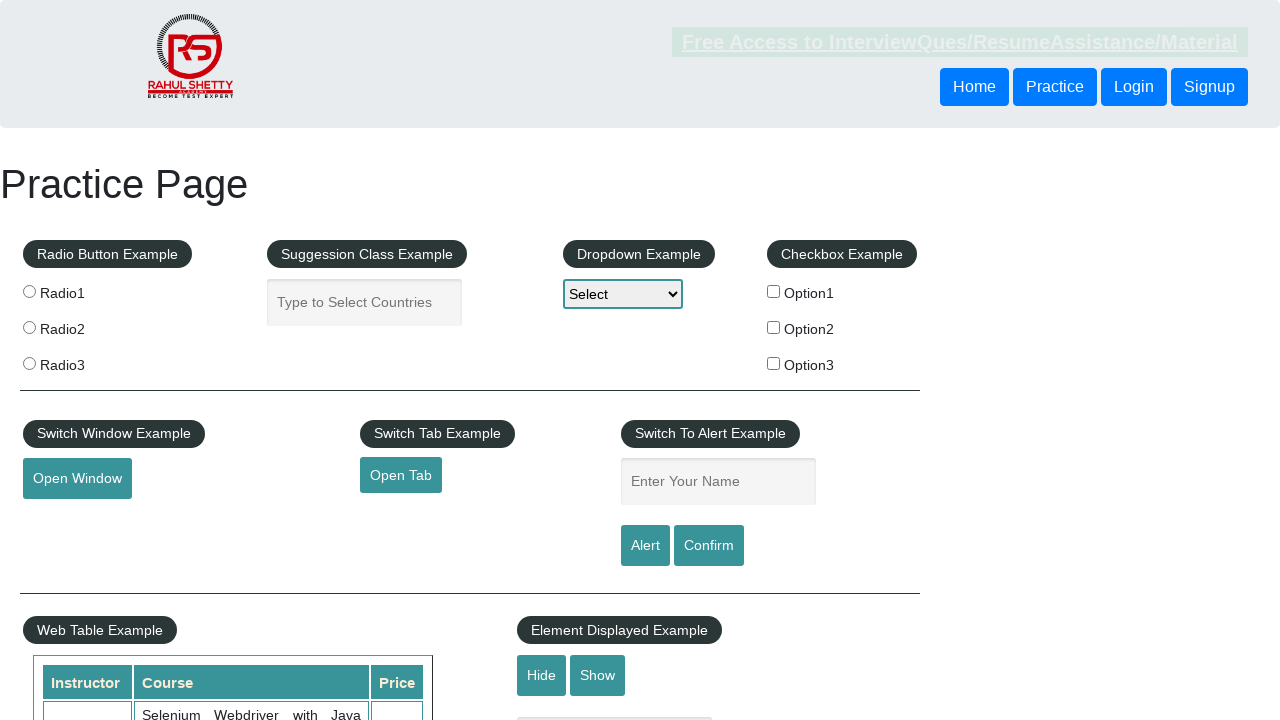

Set up confirm dialog handler
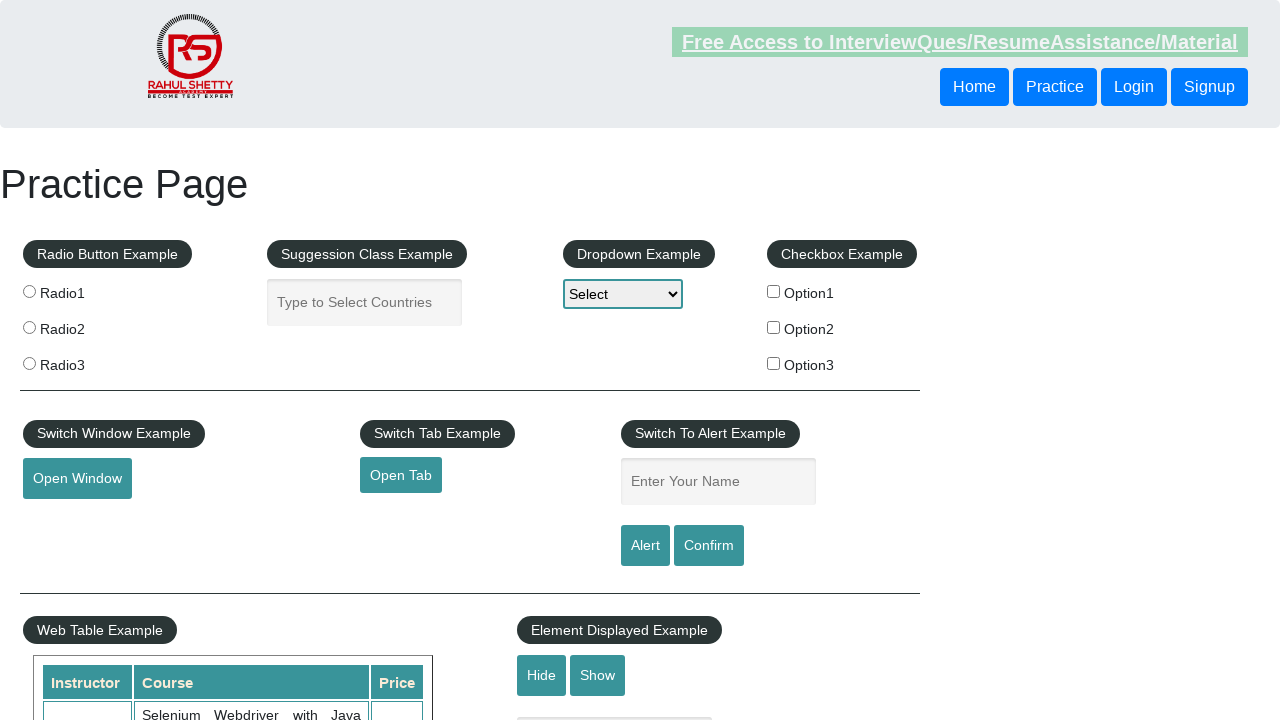

Clicked confirm button to trigger dialog at (709, 546) on #confirmbtn
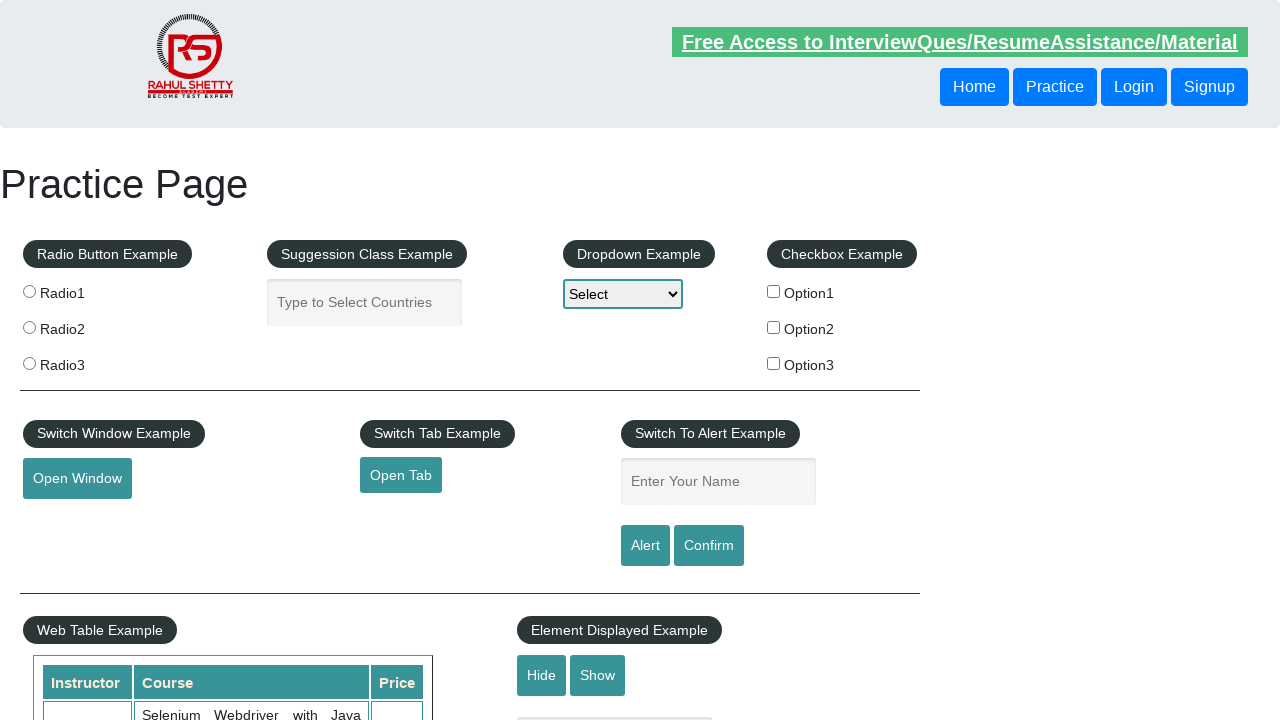

Waited 500ms for dialog to be processed
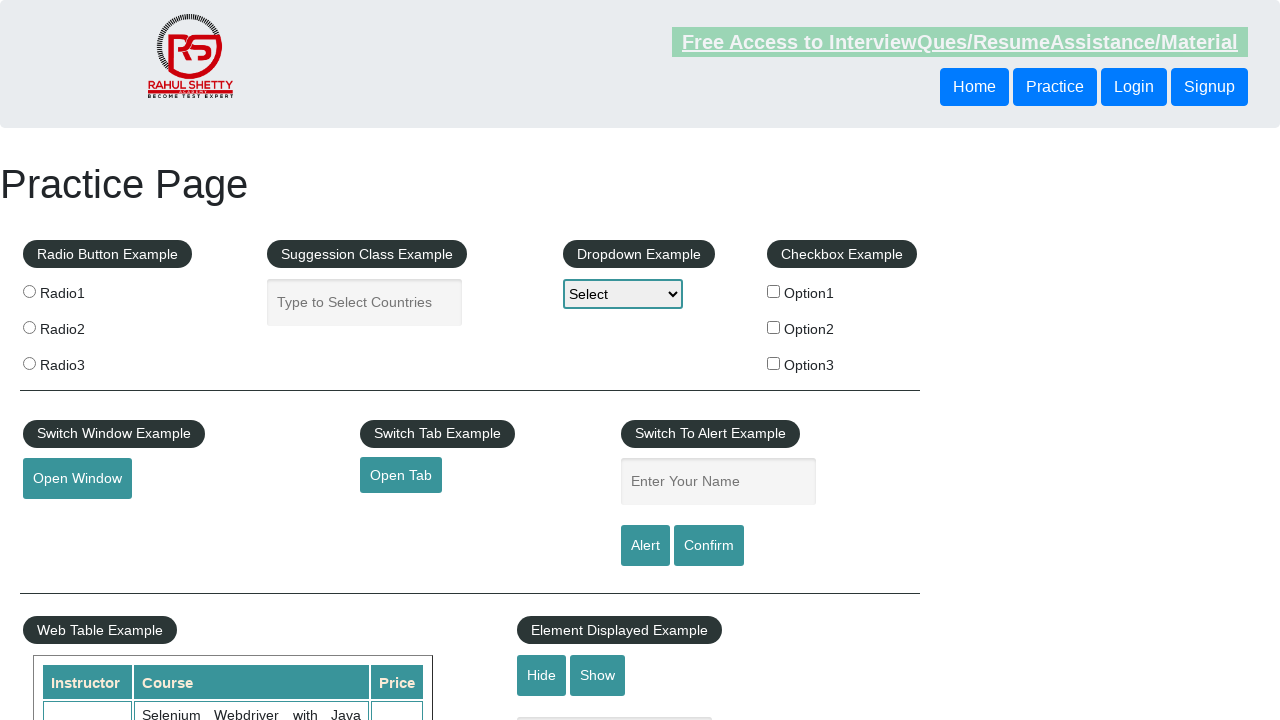

Verified confirm dialog was triggered and accepted
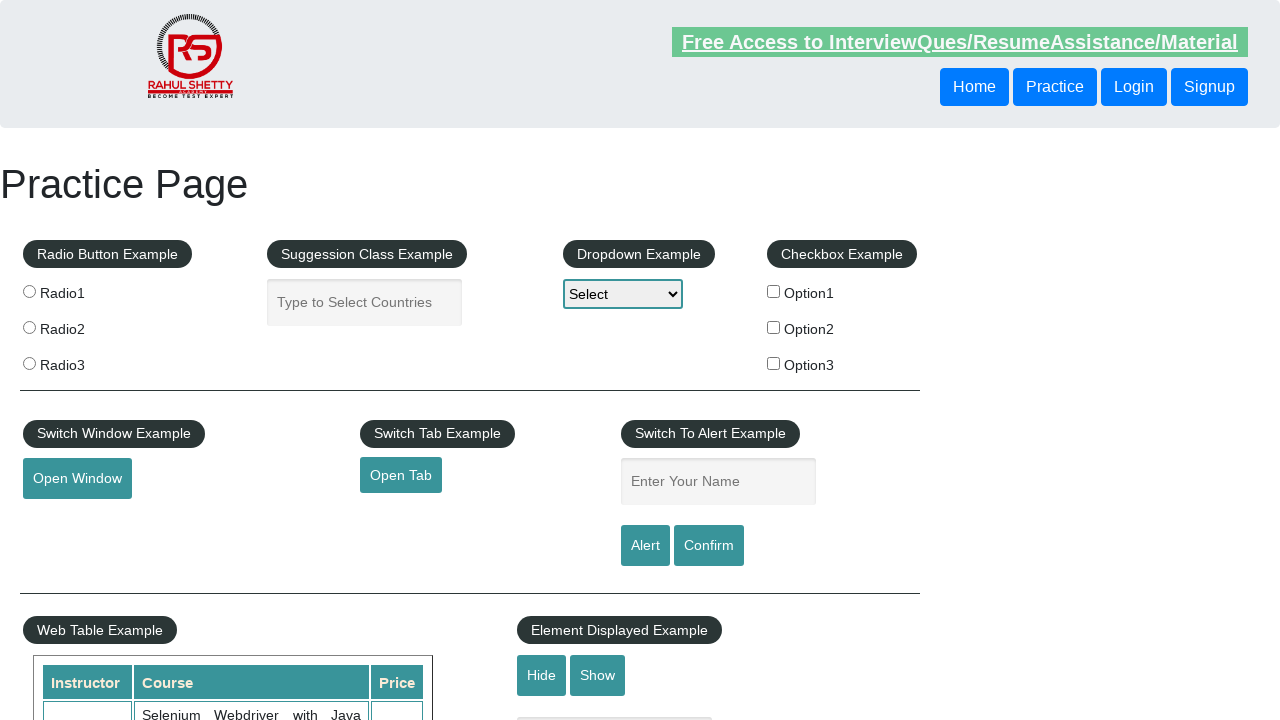

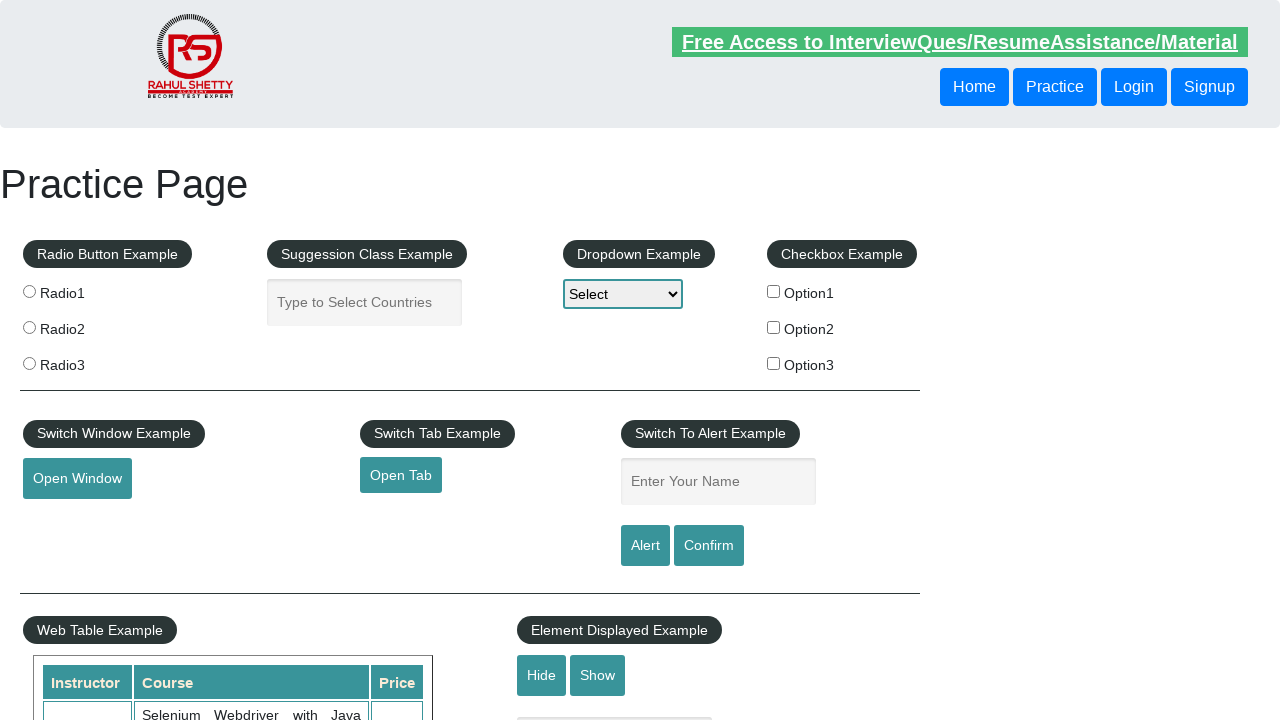